Verifies error message when attempting to login with non-existent username

Starting URL: https://cms.demo.katalon.com

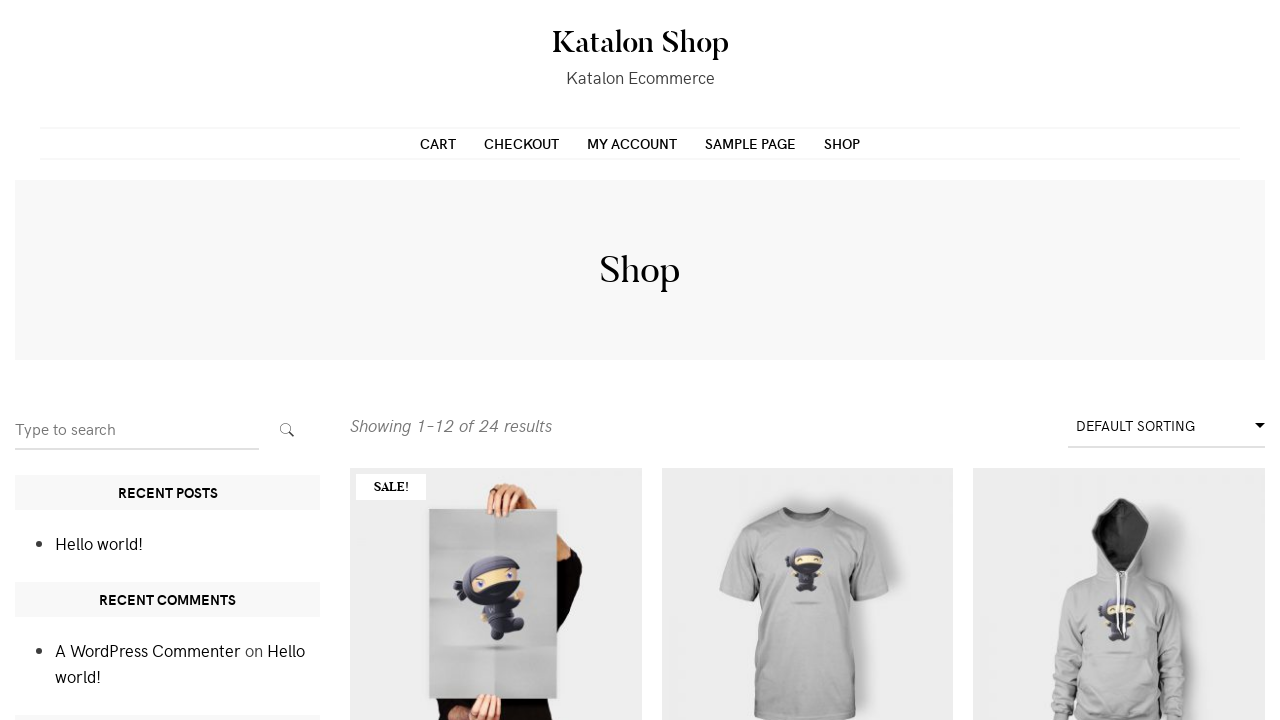

Clicked on My Account link at (632, 143) on a[href*='/my-account']
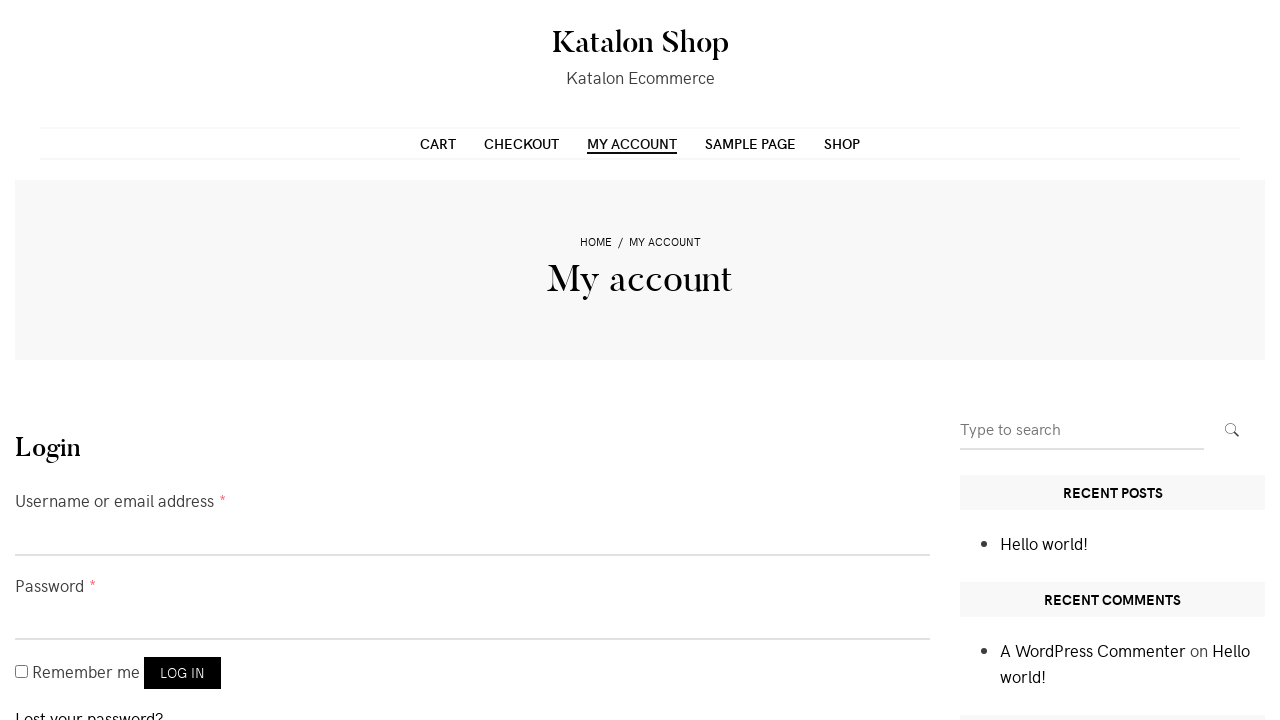

Filled username field with 'invaliduser' on input#username
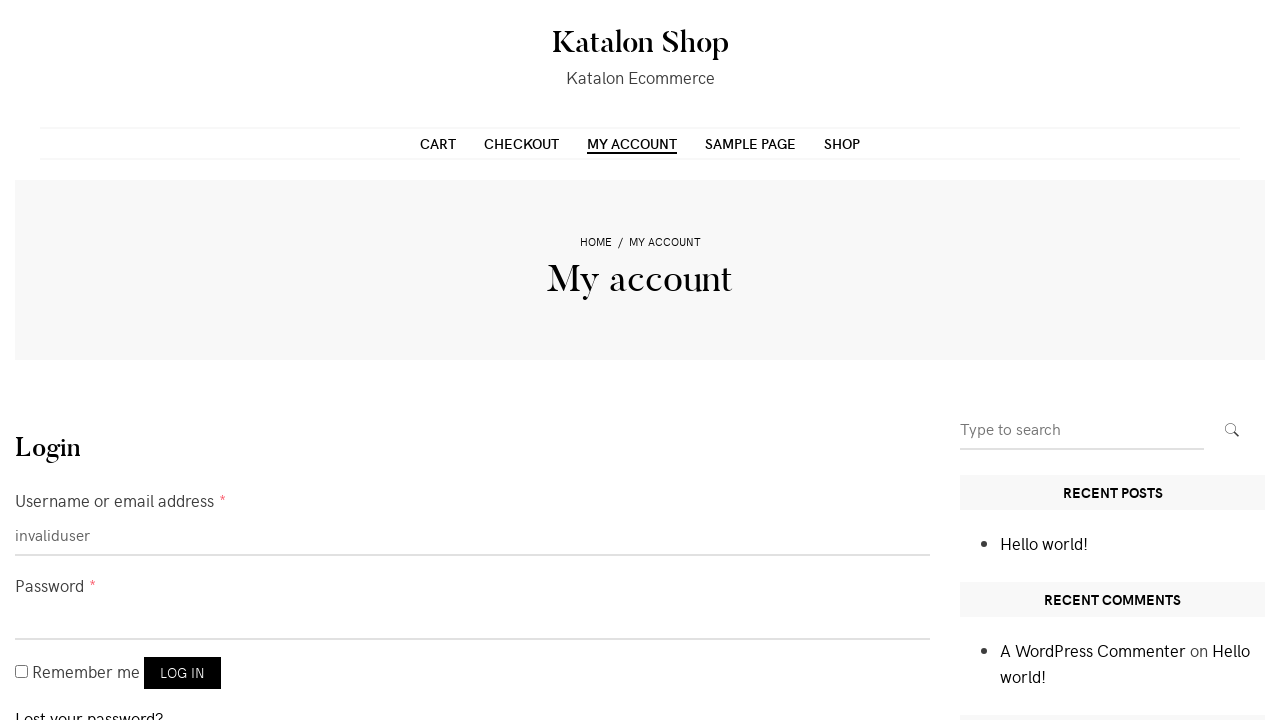

Filled password field with 'pass1234' on input#password
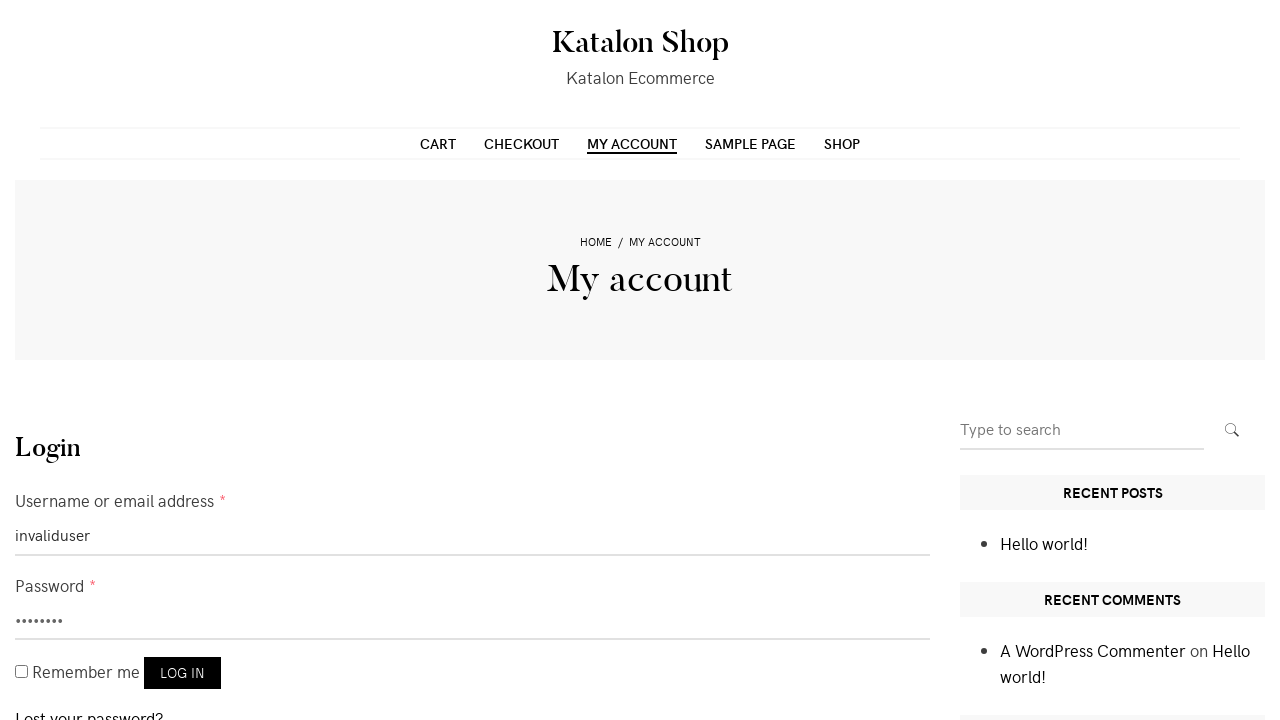

Clicked login button at (182, 673) on button[name='login']
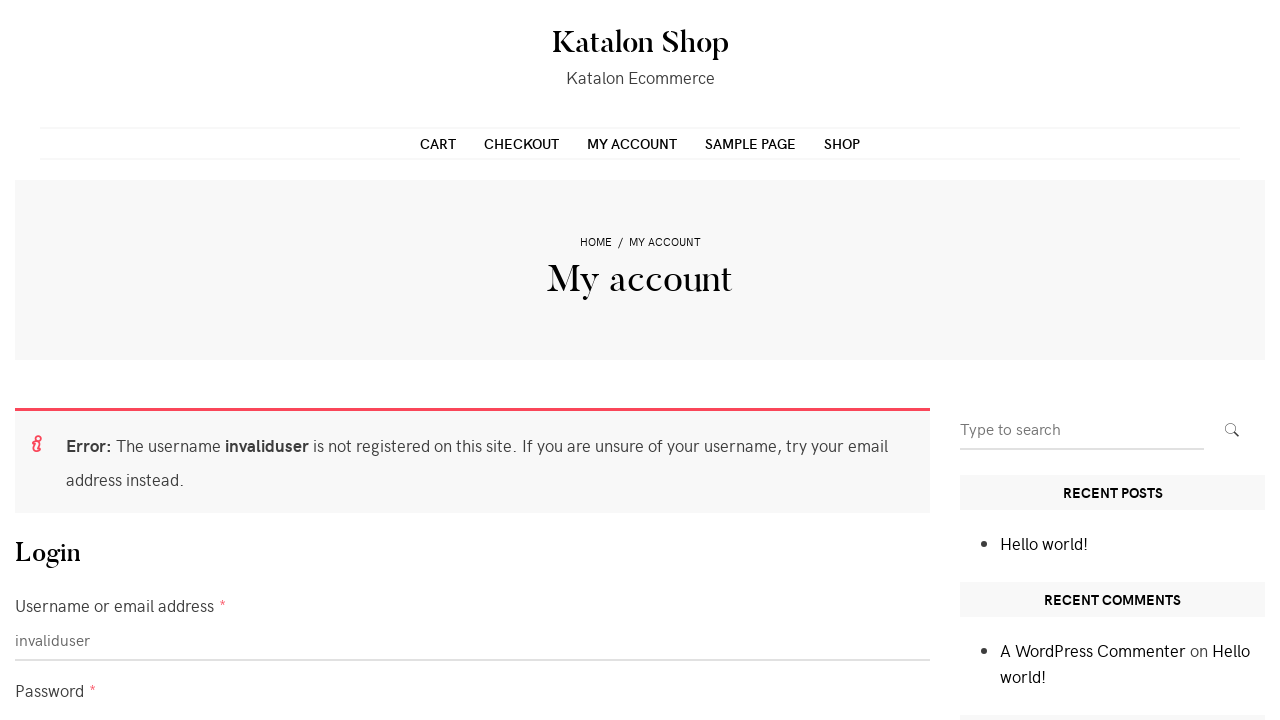

Error message appeared for non-existent user
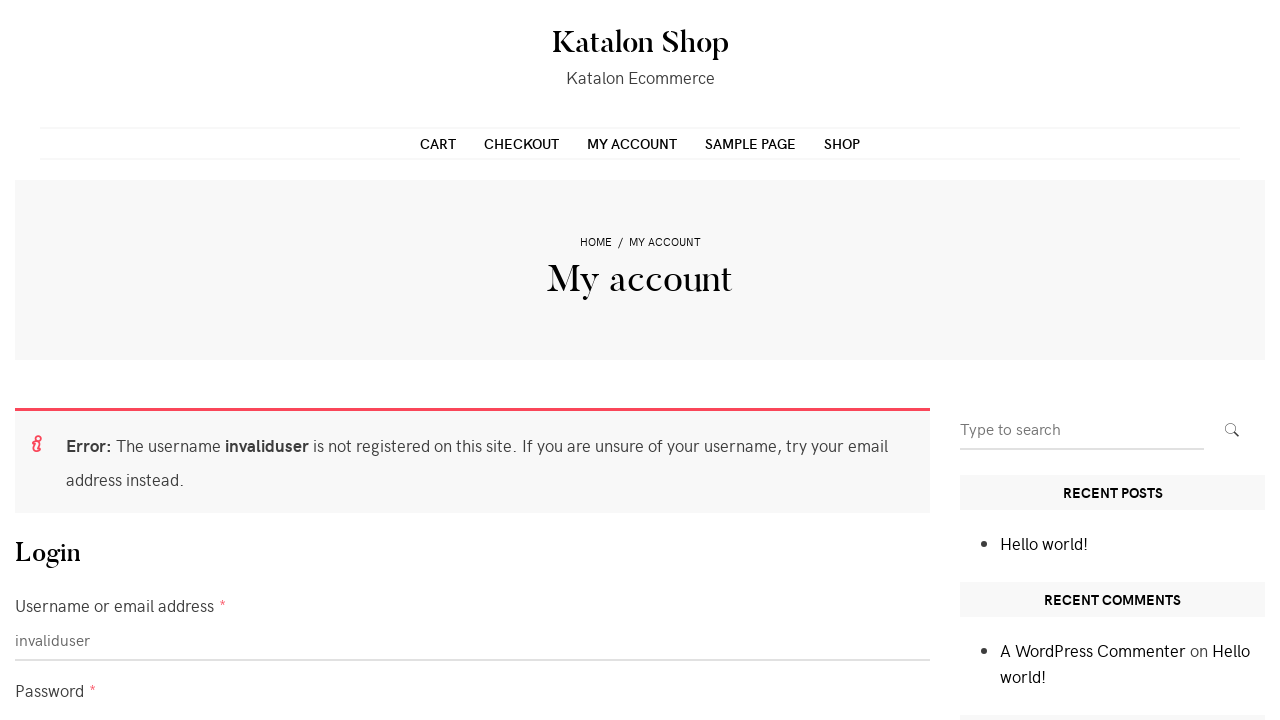

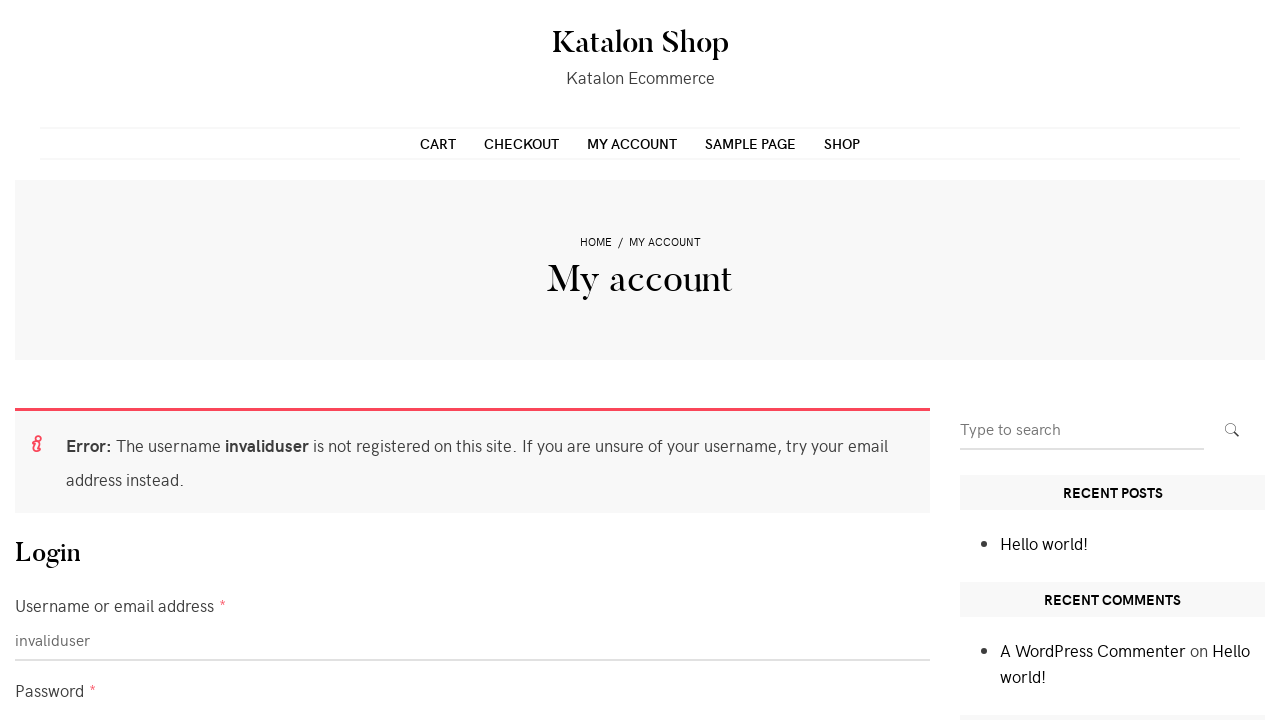